Navigates to OrangeHRM page and retrieves the source URL of the header image

Starting URL: http://alchemy.hguy.co/orangehrm

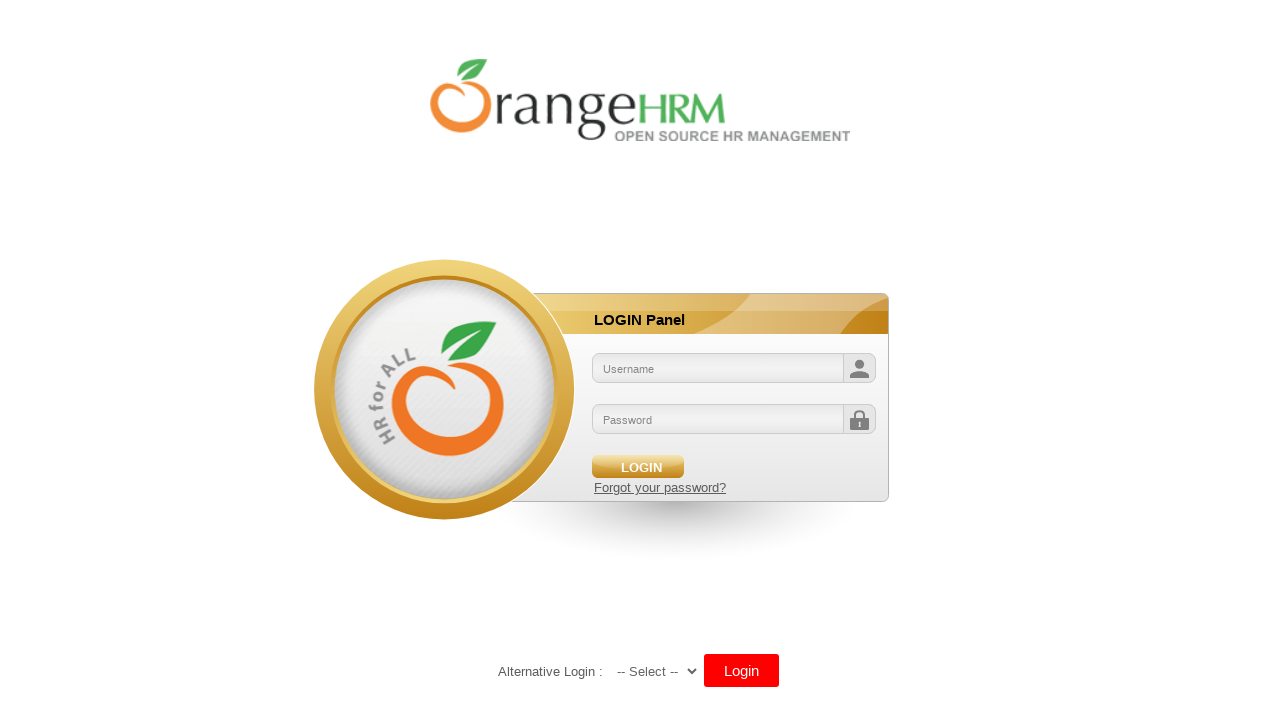

Located header image element using XPath
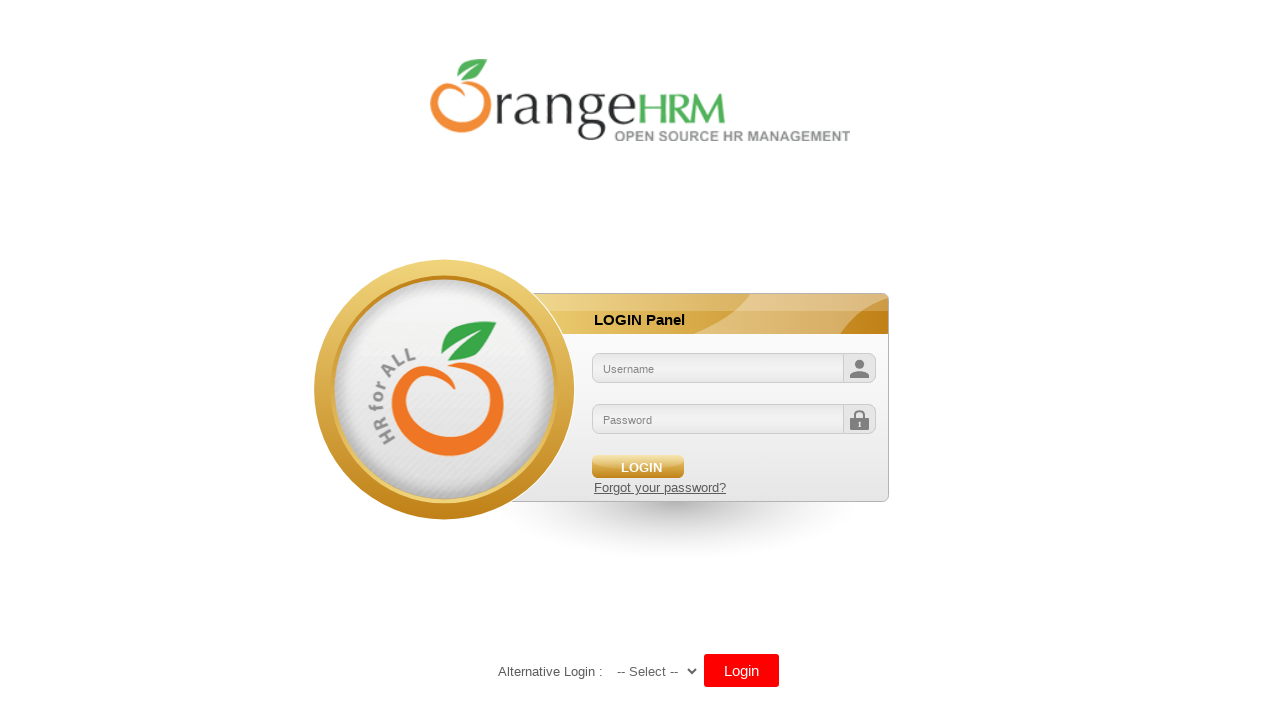

Retrieved header image src attribute: /orangehrm/symfony/web/webres_5d69118beeec64.10301452/themes/default/images/login/logo.png
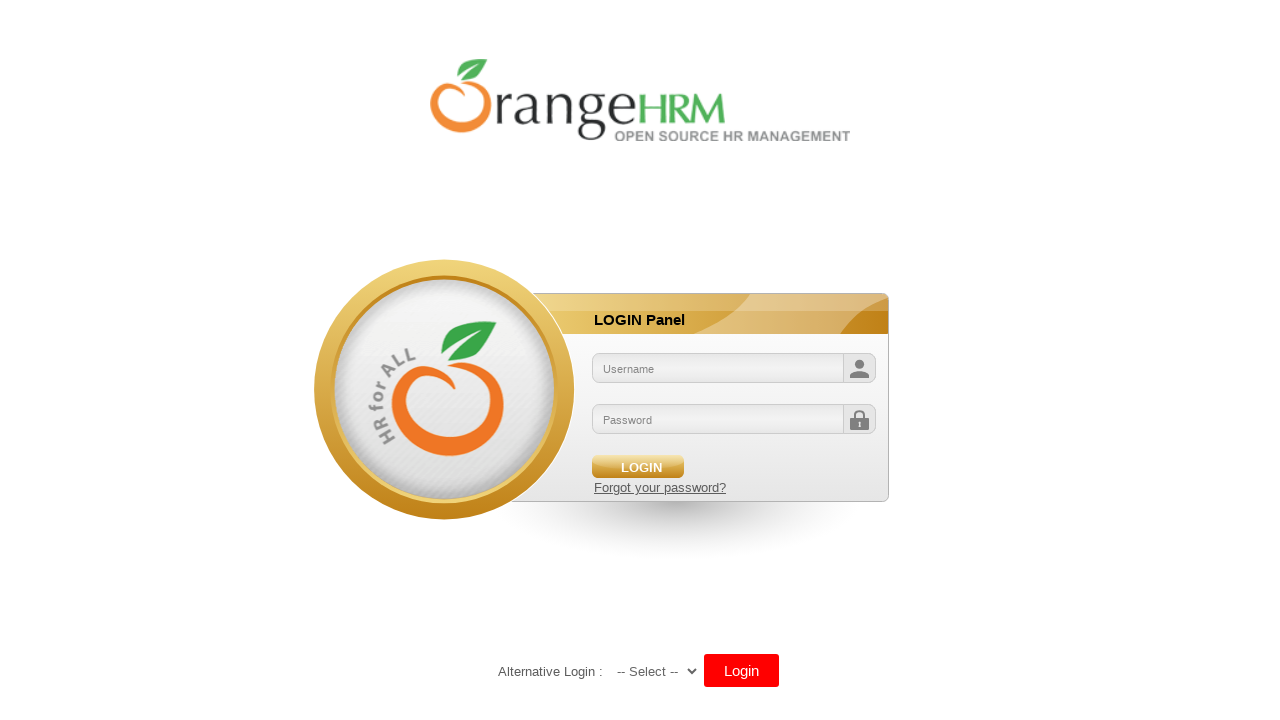

Printed header image source URL to console
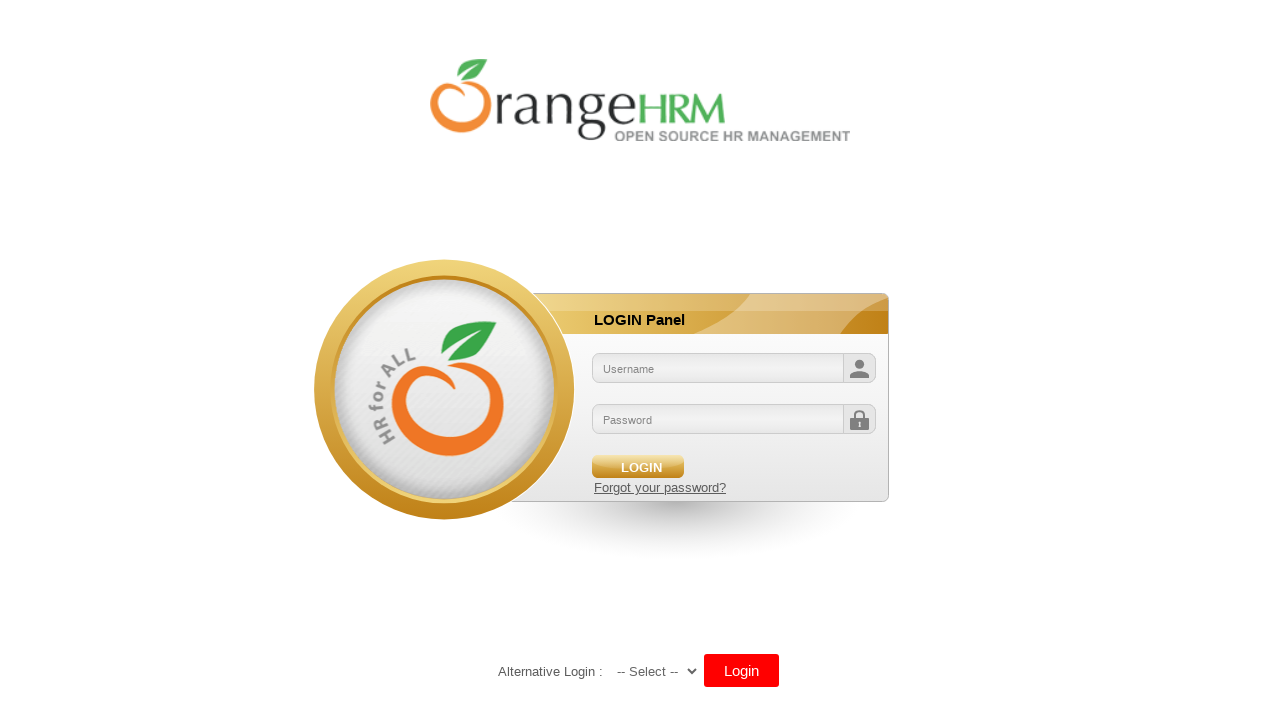

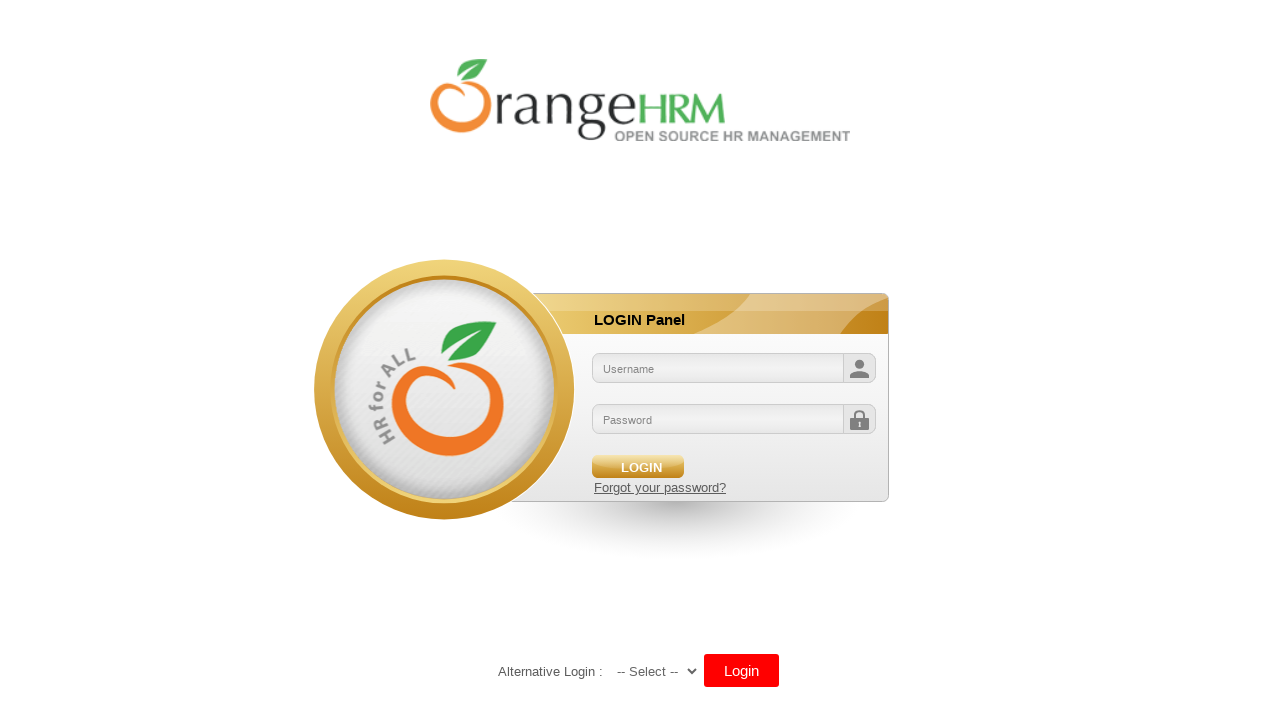